Navigates to the Spree Demo Site homepage and verifies the page title is correct

Starting URL: https://selenium.jacobparr.com

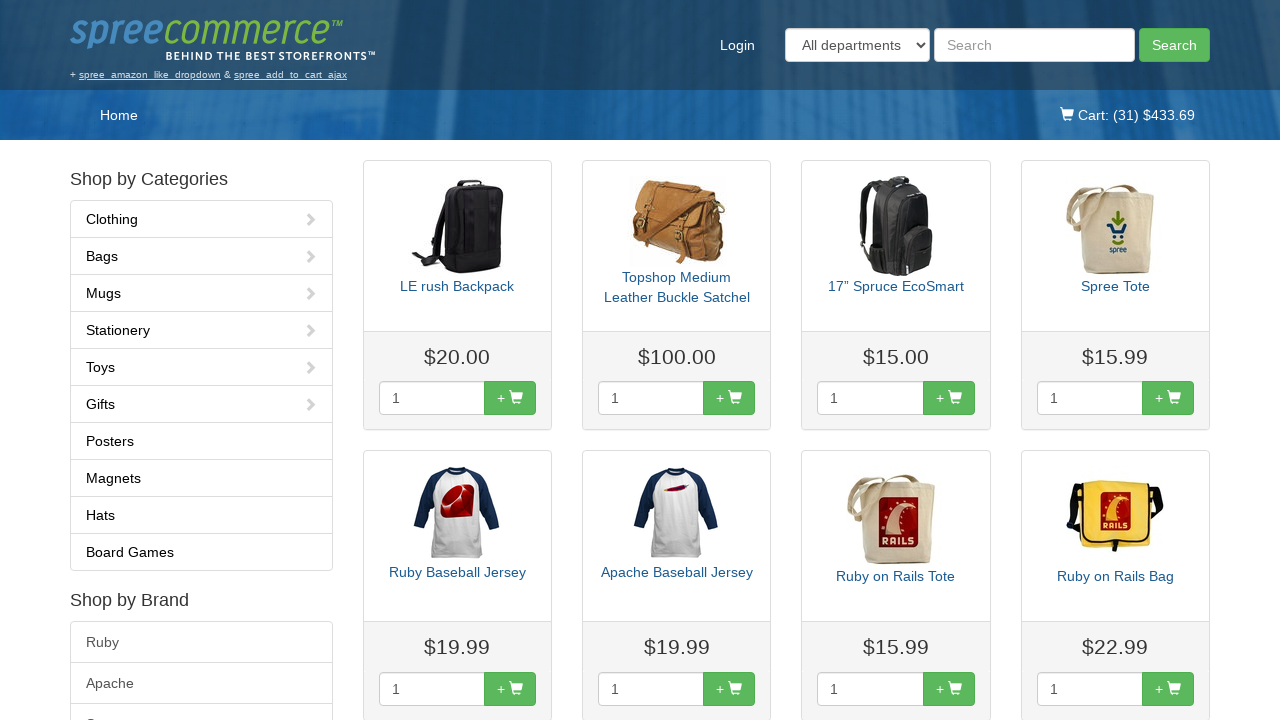

Navigated to Spree Demo Site homepage
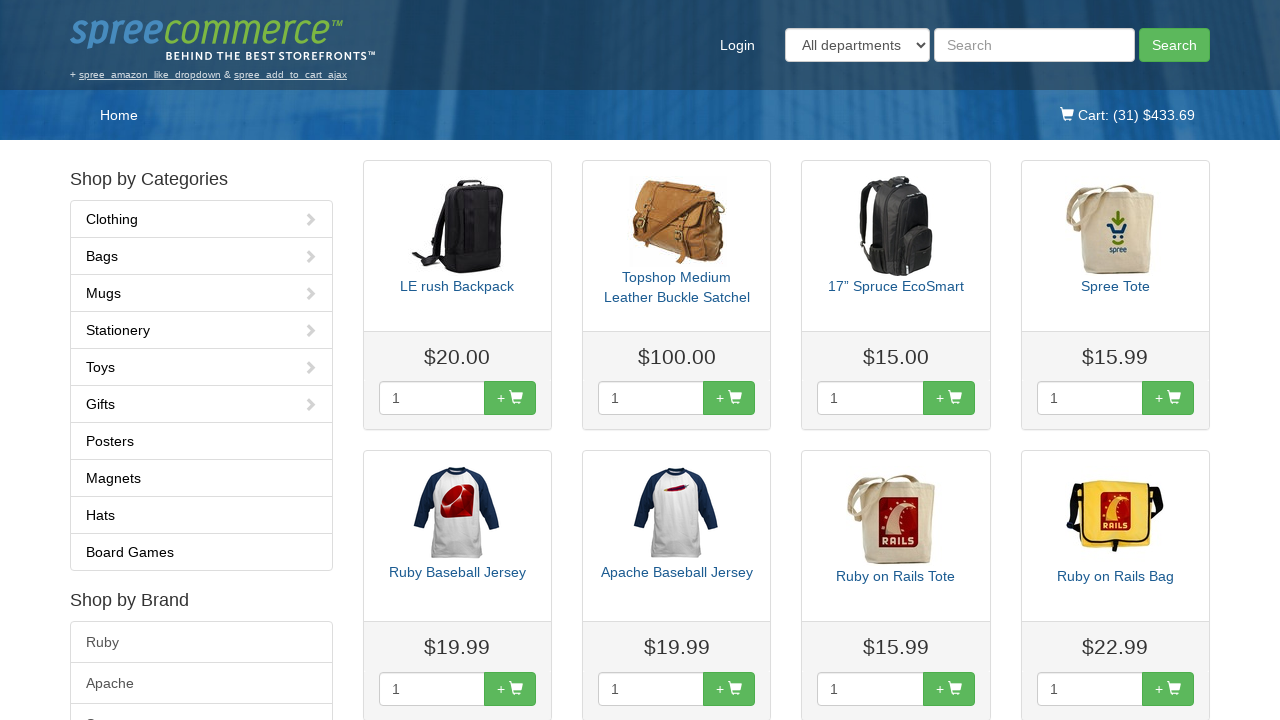

Verified page title is 'Spree Demo Site'
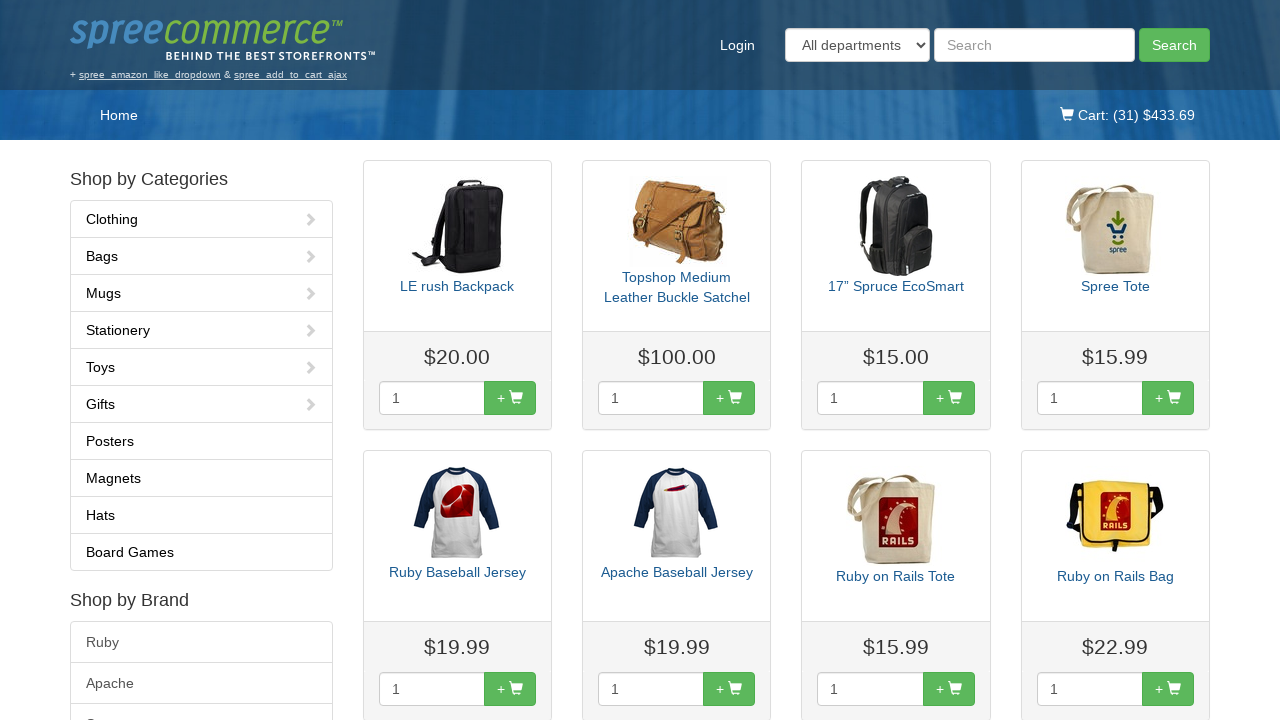

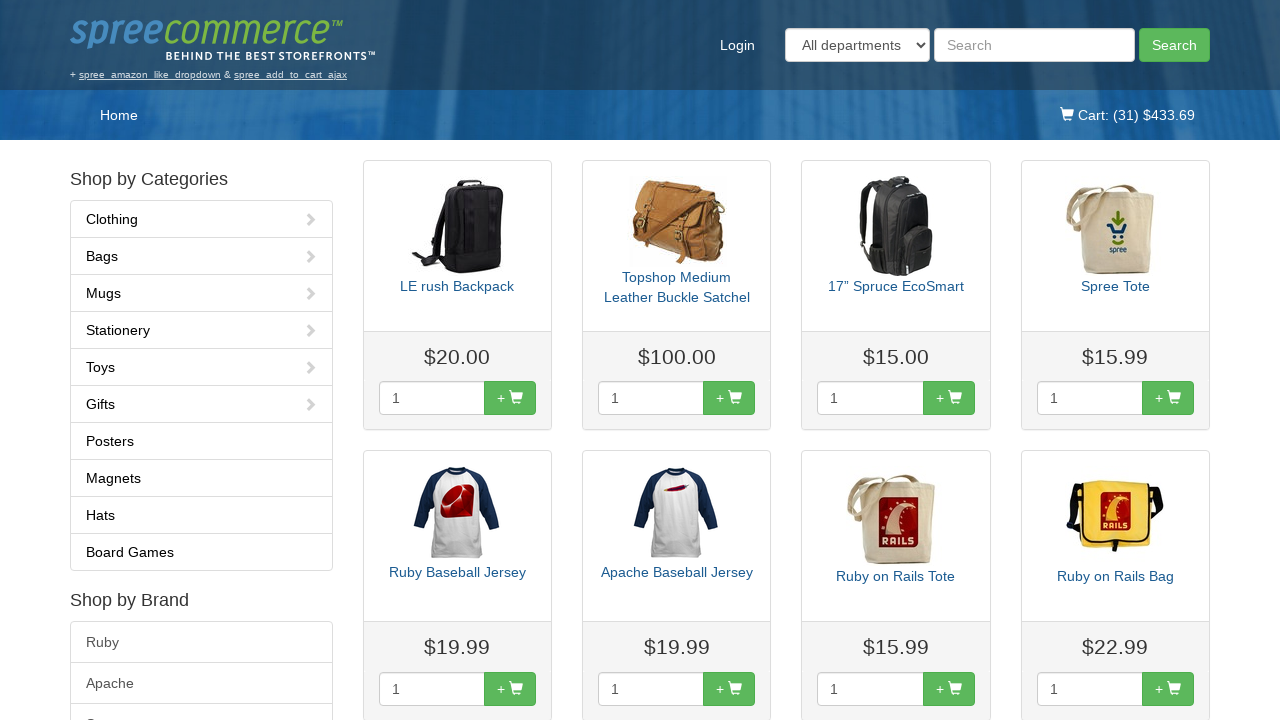